Tests form submission by filling a text field and submitting the form

Starting URL: https://example.cypress.io/commands/actions

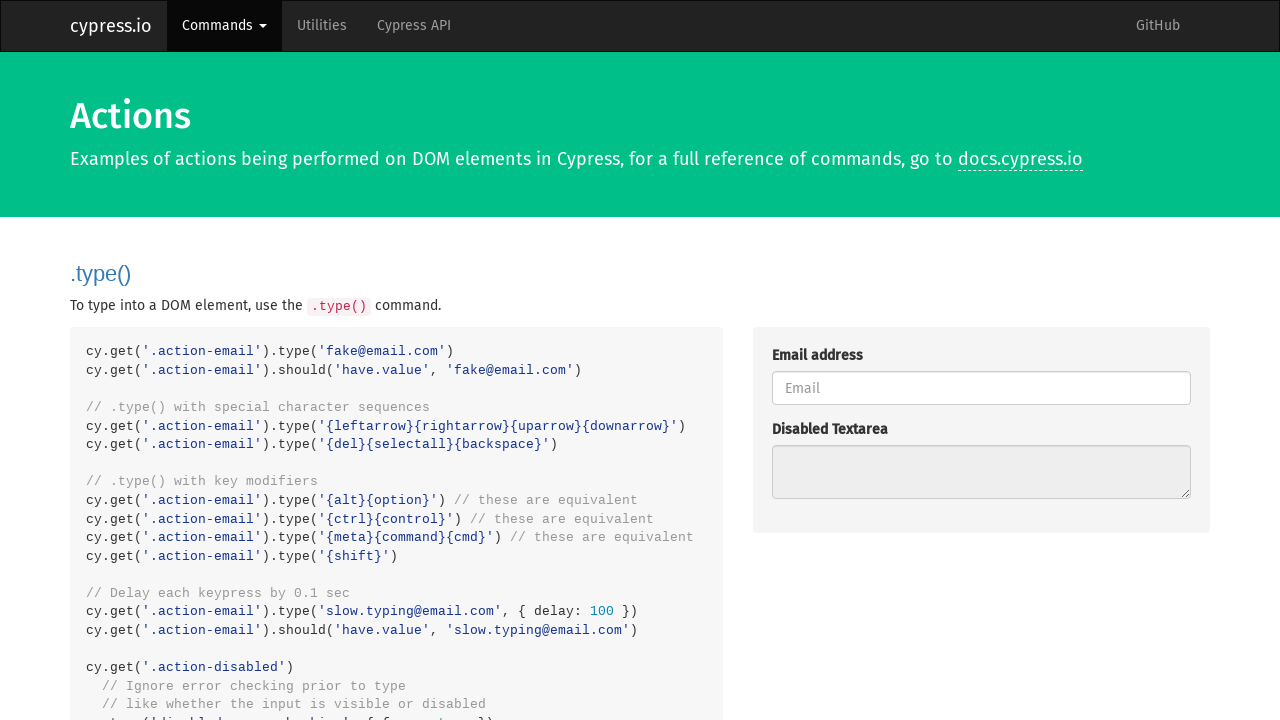

Filled text field in action-form with 'HALFOFF' on .action-form [type="text"]
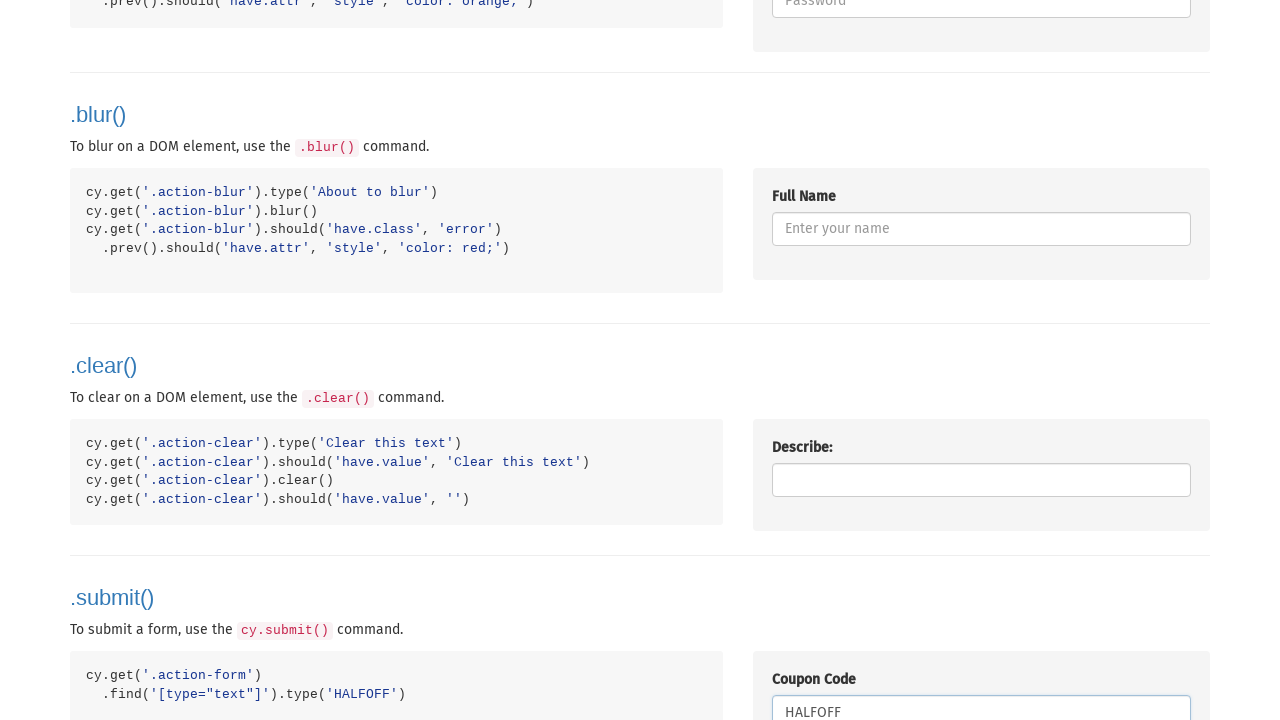

Submitted the form using evaluate
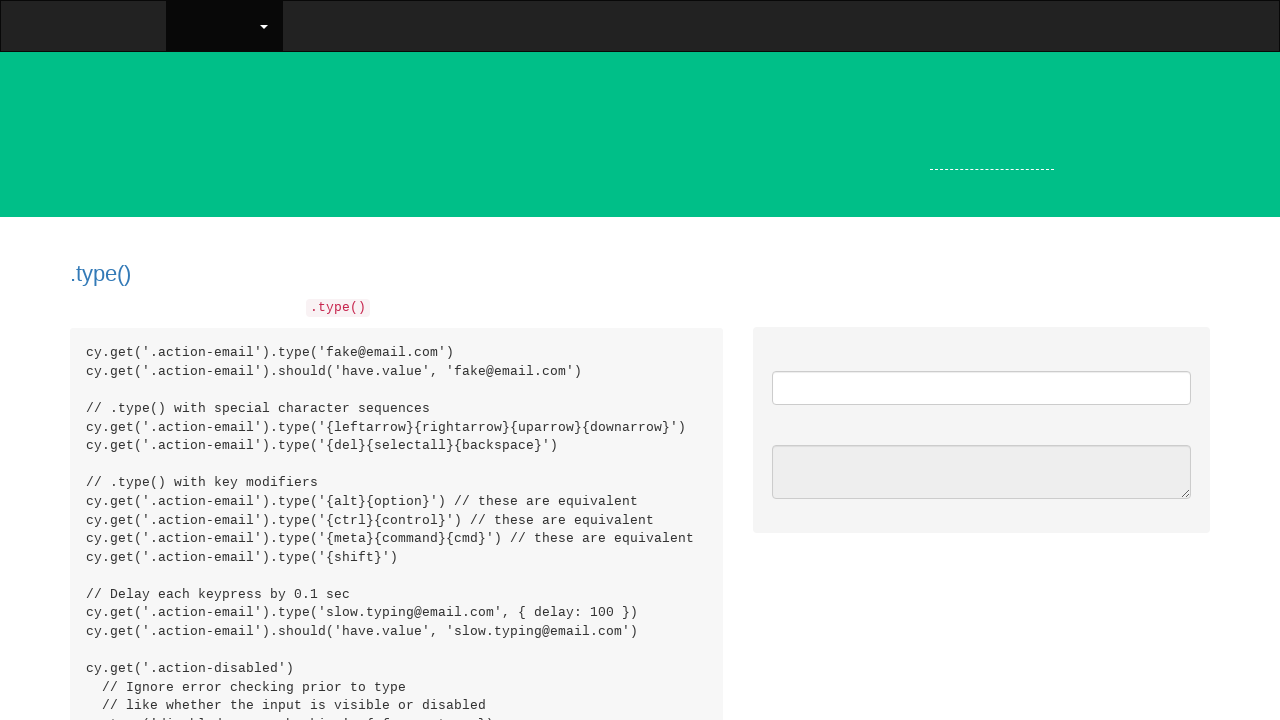

Waited 500ms for form submission result
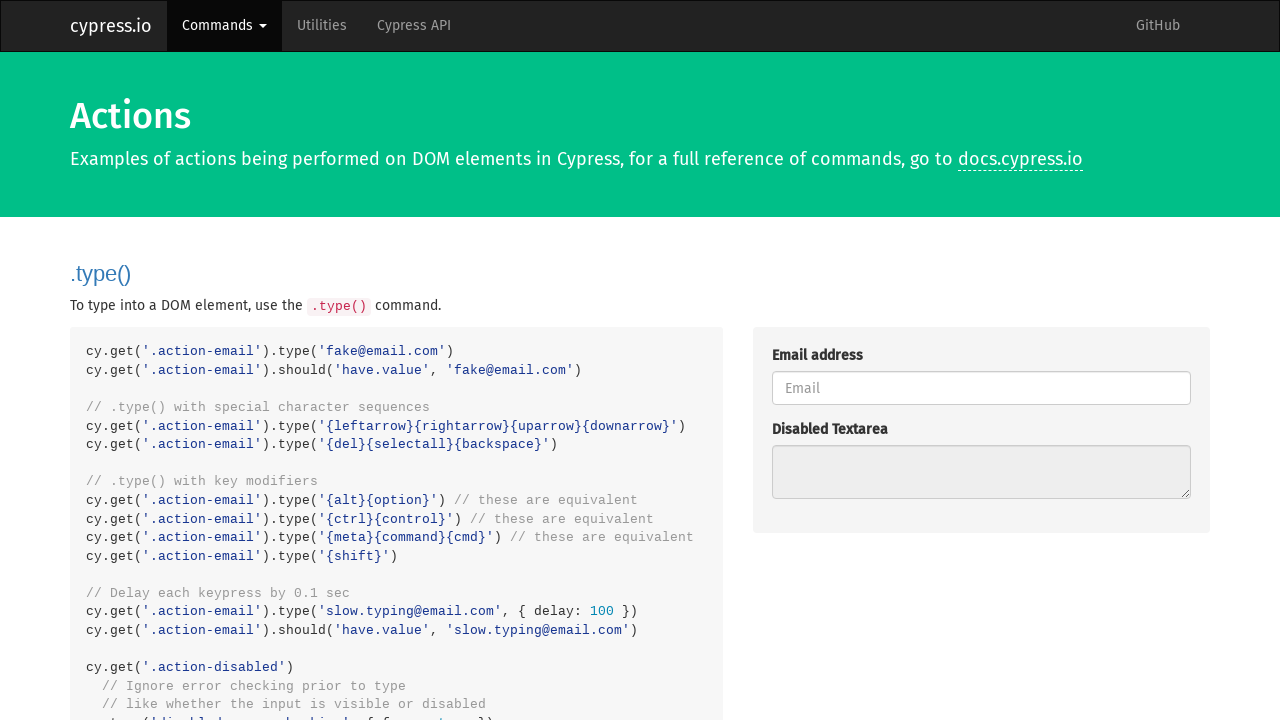

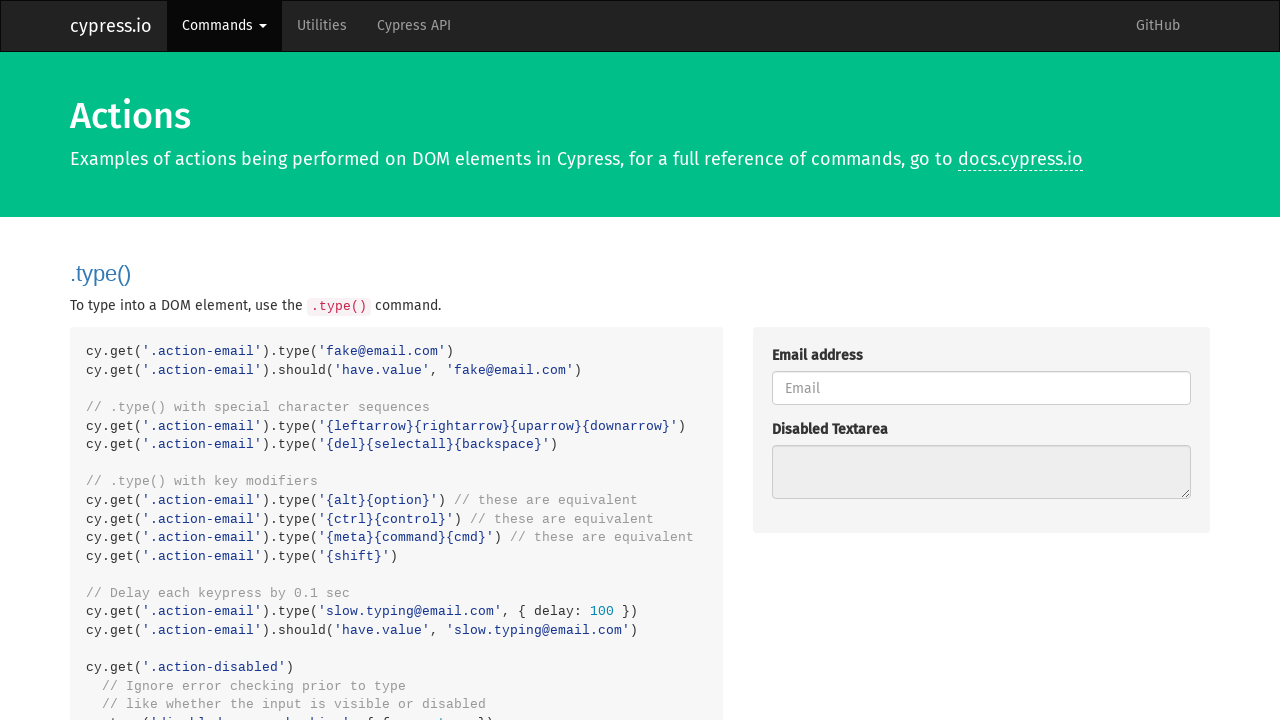